Tests e-commerce functionality by searching for products containing "ber", adding all matching items to cart, and proceeding to checkout

Starting URL: https://rahulshettyacademy.com/seleniumPractise/#/

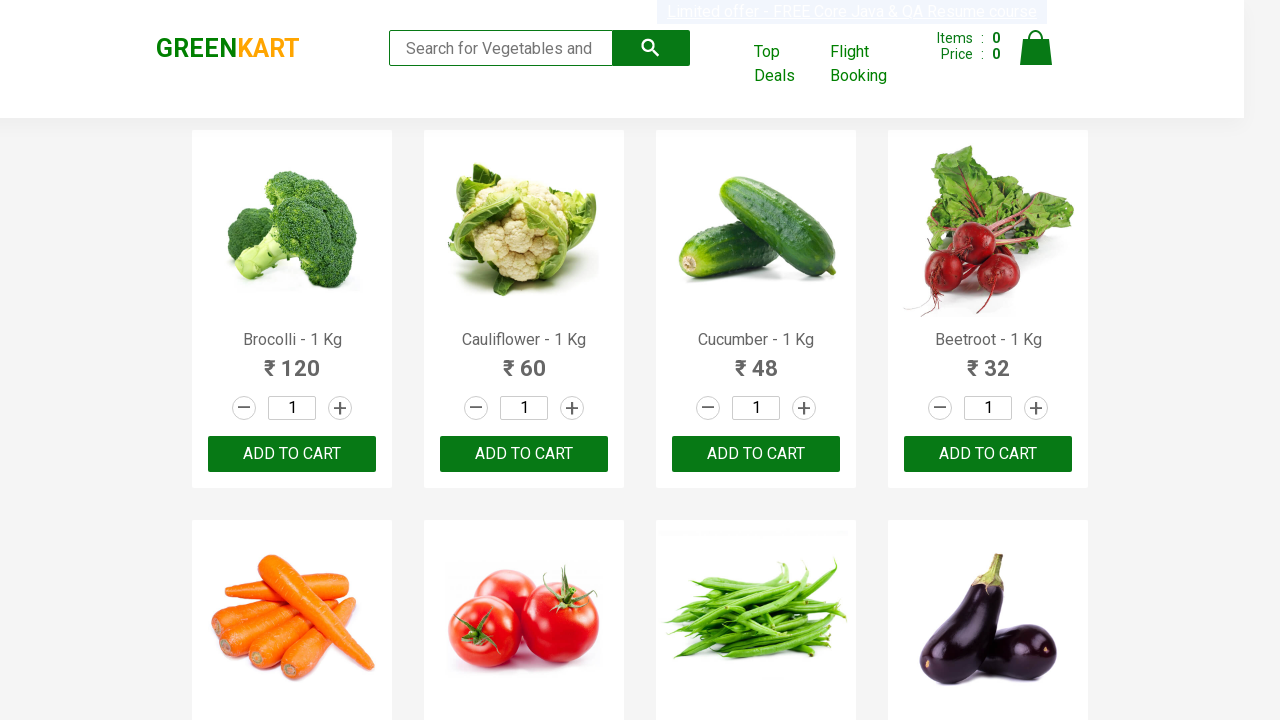

Filled search field with 'ber' to find products on input.search-keyword
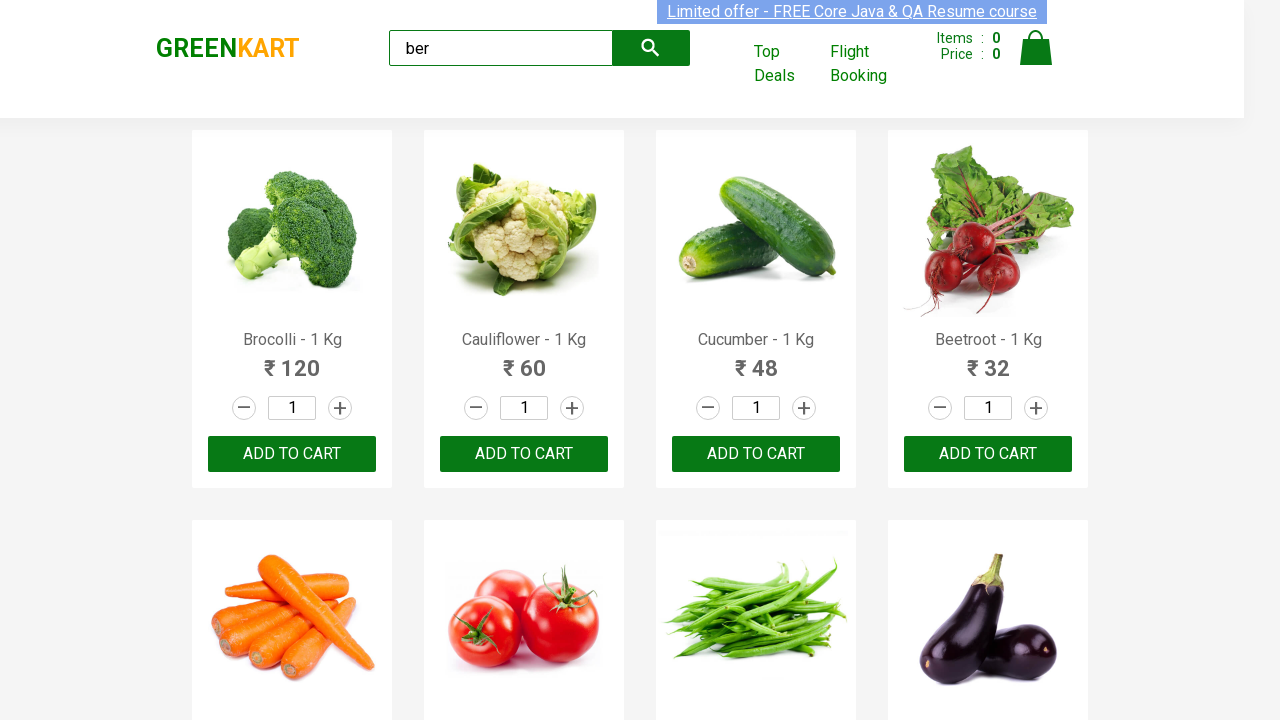

Waited for search results to load
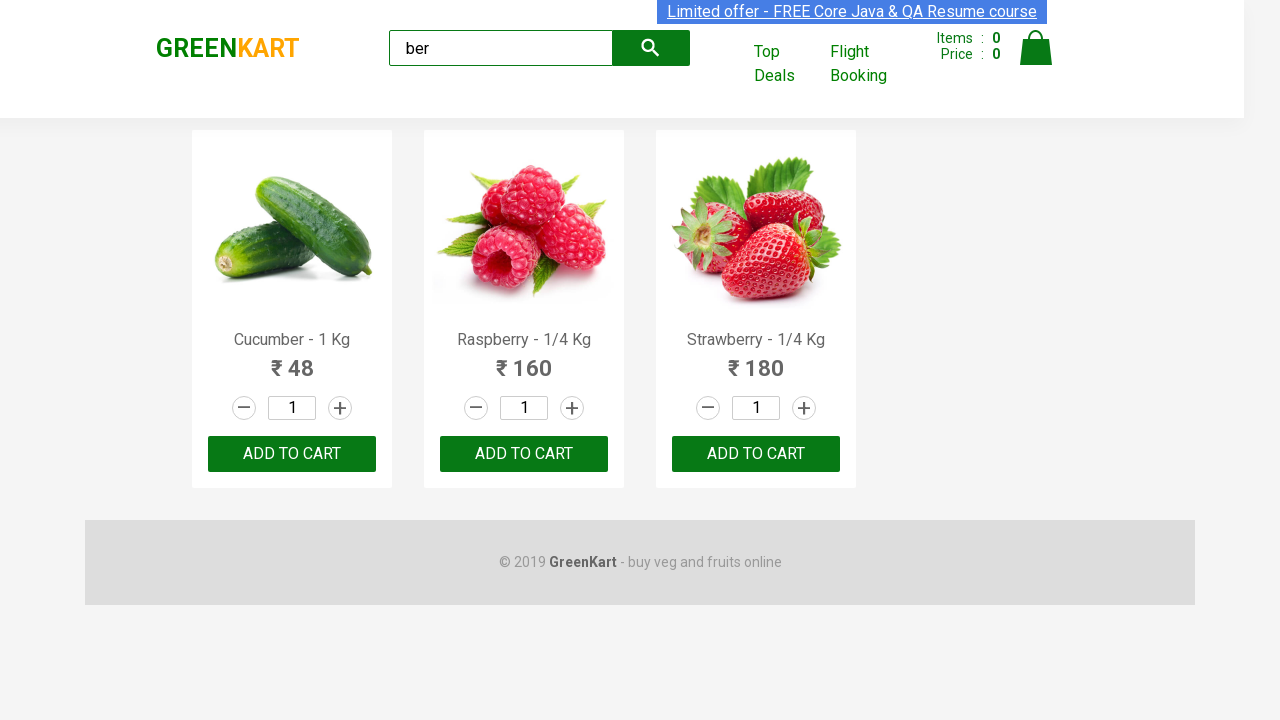

Located all Add to Cart buttons for matching products
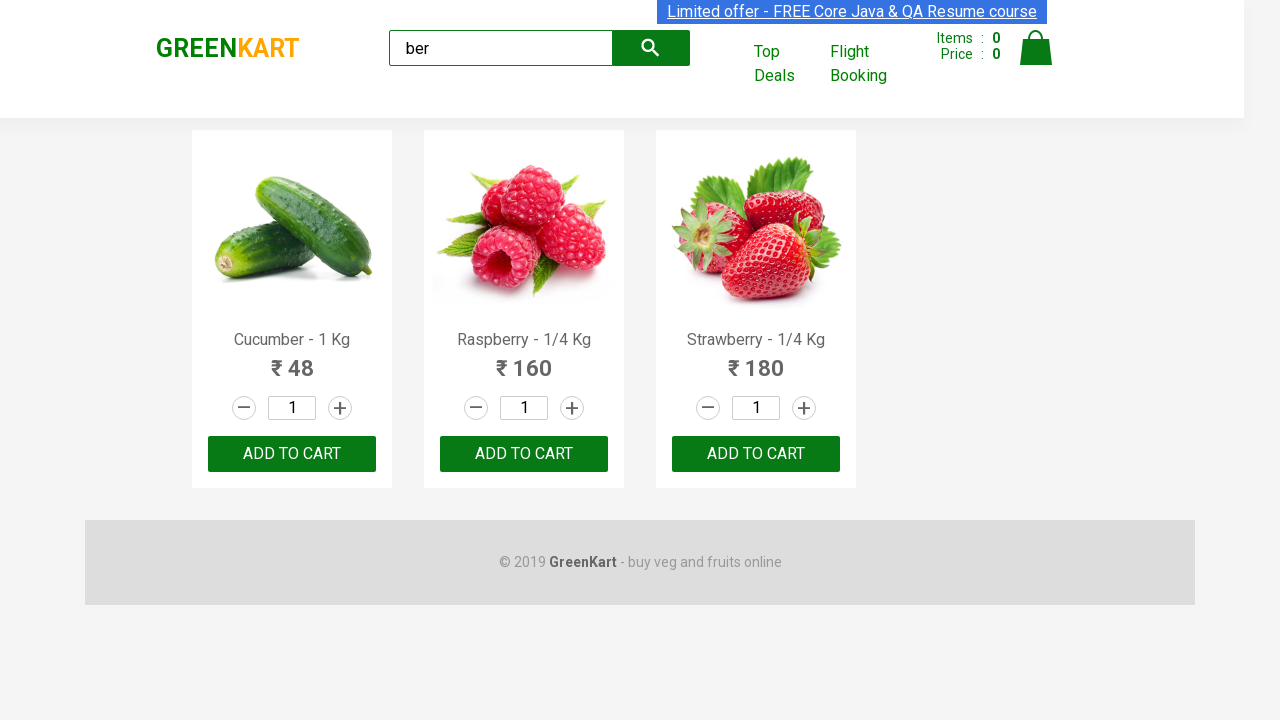

Counted 3 Add to Cart buttons
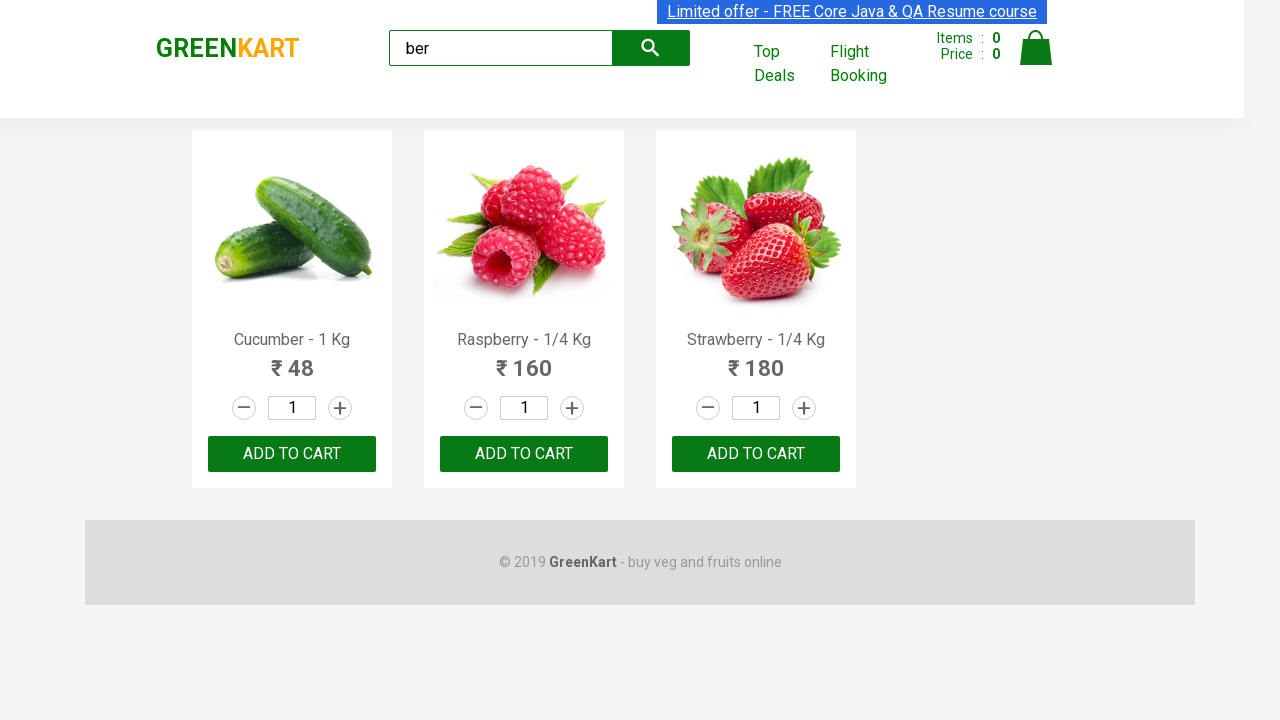

Clicked Add to Cart button 1 of 3 at (292, 454) on xpath=//div[@class='product-action']/button >> nth=0
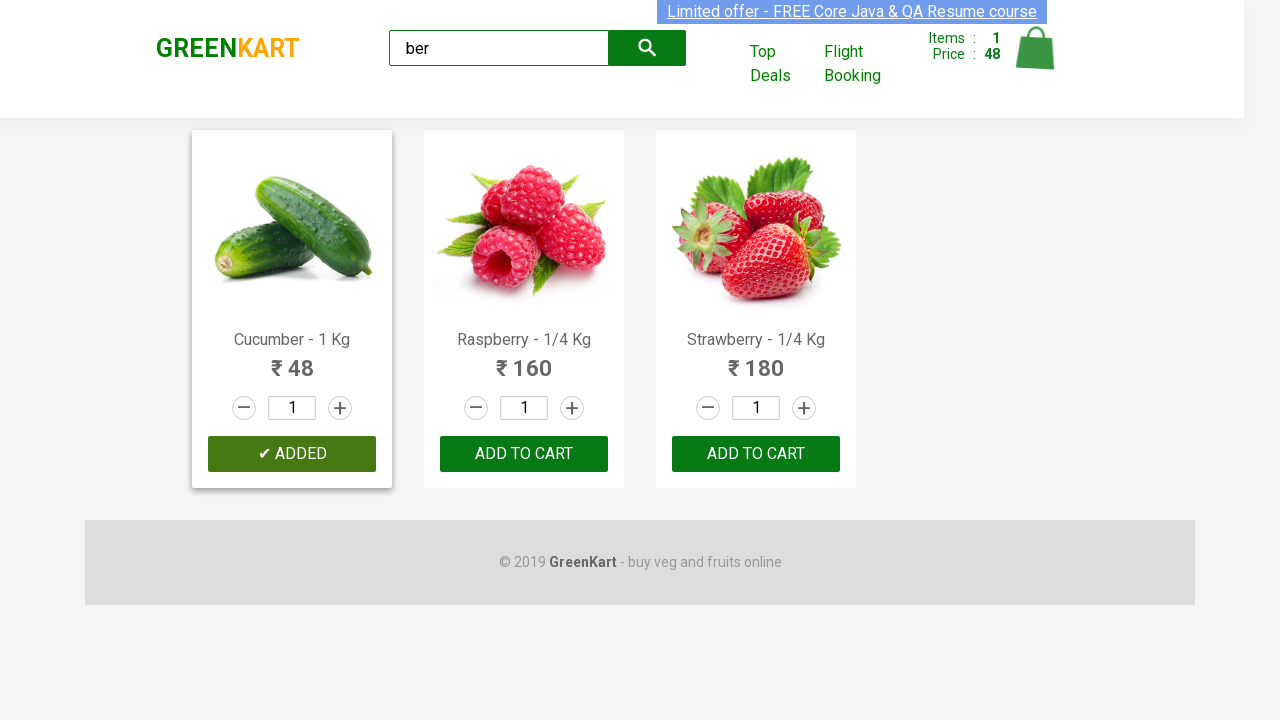

Clicked Add to Cart button 2 of 3 at (524, 454) on xpath=//div[@class='product-action']/button >> nth=1
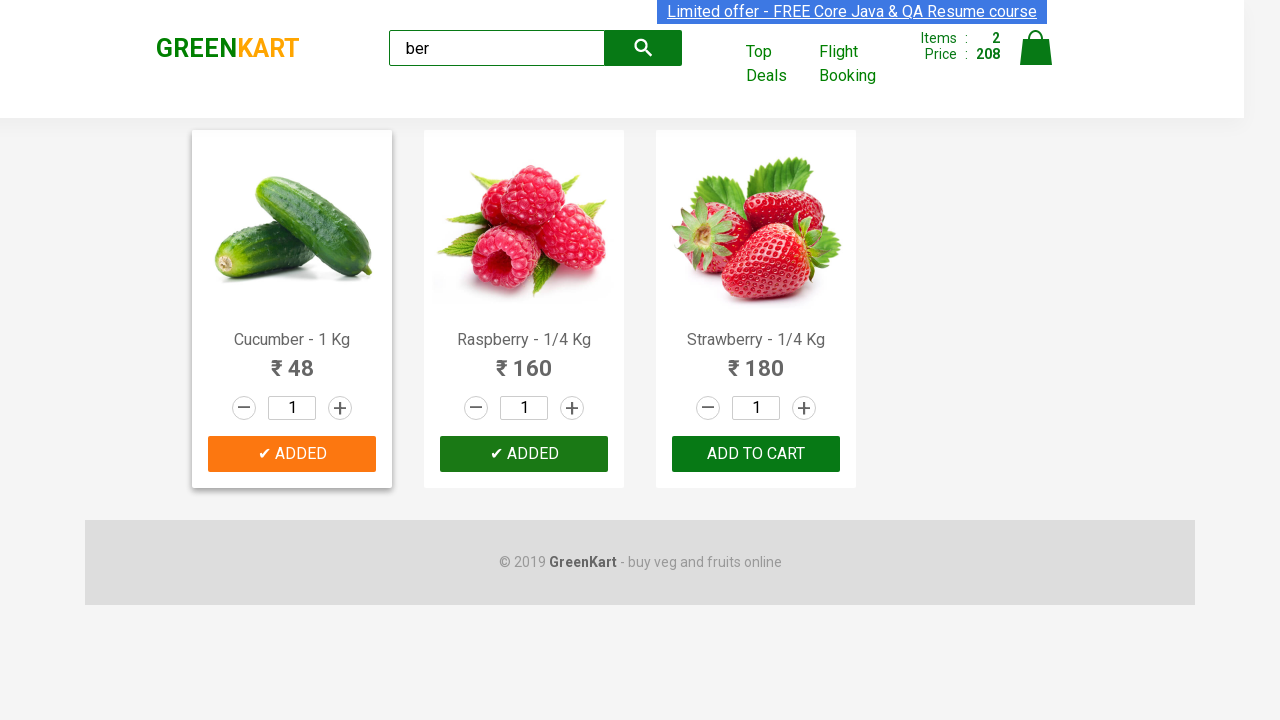

Clicked Add to Cart button 3 of 3 at (756, 454) on xpath=//div[@class='product-action']/button >> nth=2
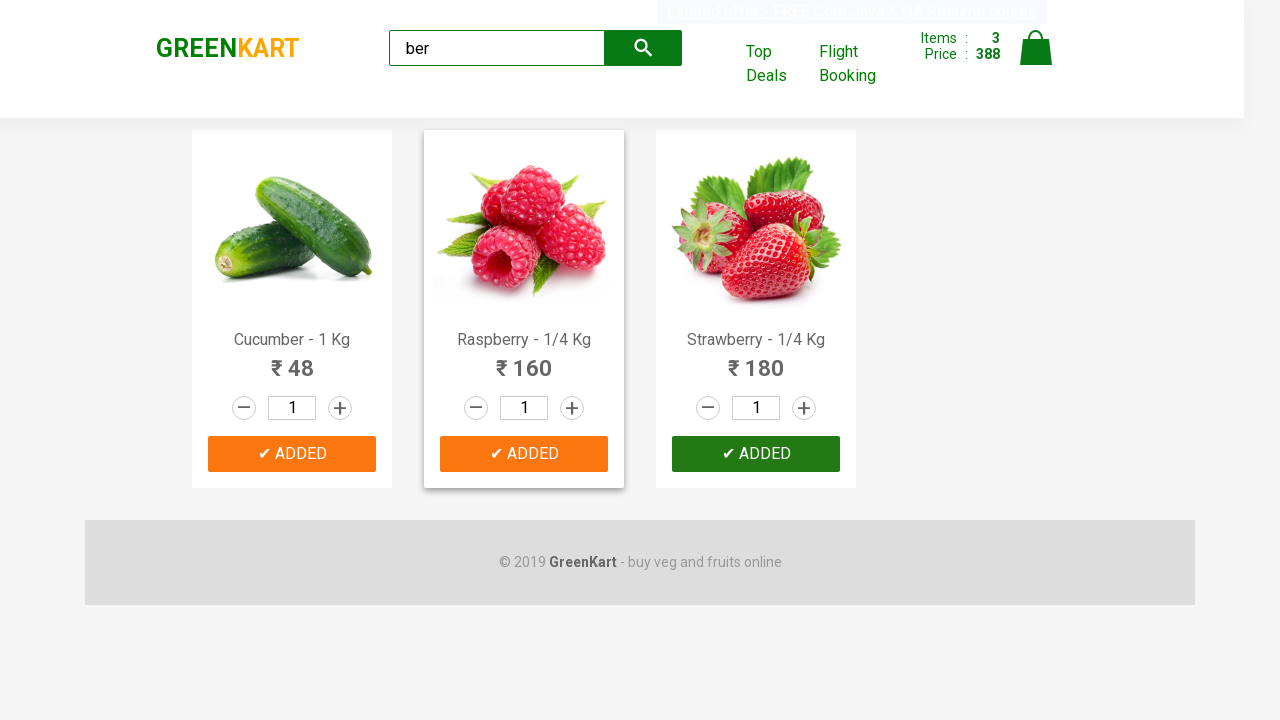

Clicked on cart icon to view cart at (1036, 48) on img[alt='Cart']
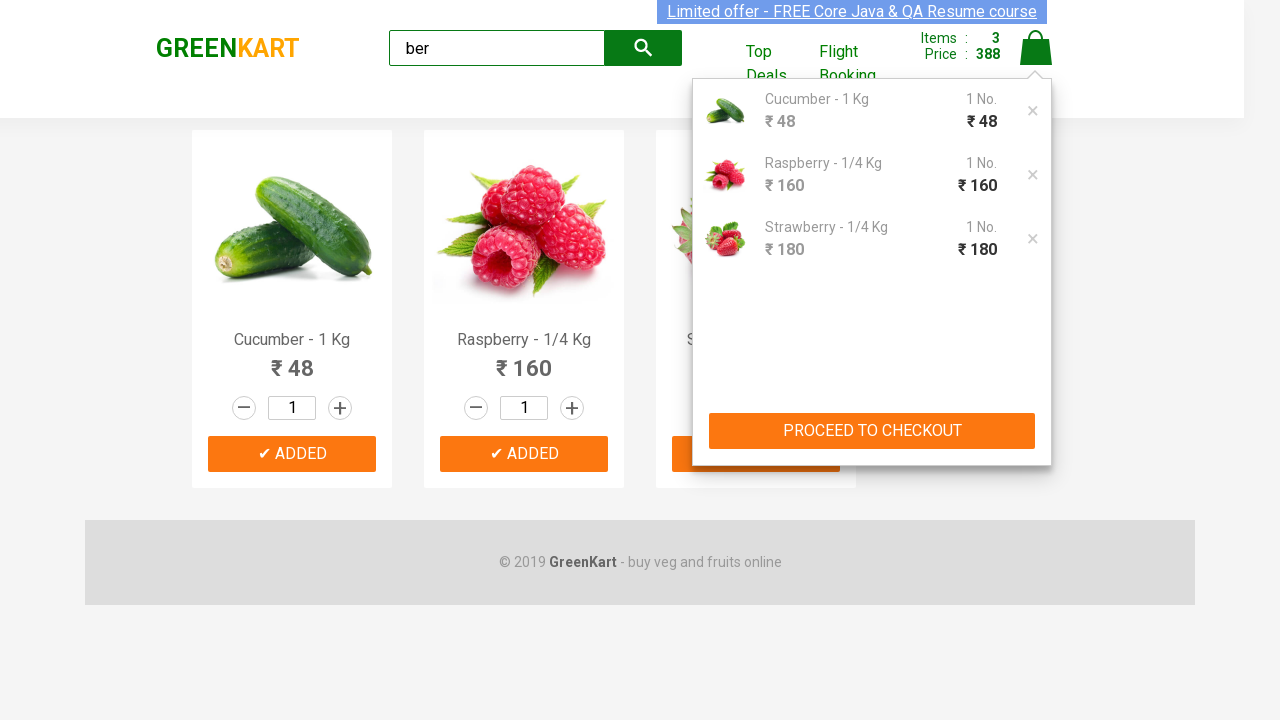

Clicked PROCEED TO CHECKOUT button at (872, 431) on xpath=//button[text()='PROCEED TO CHECKOUT']
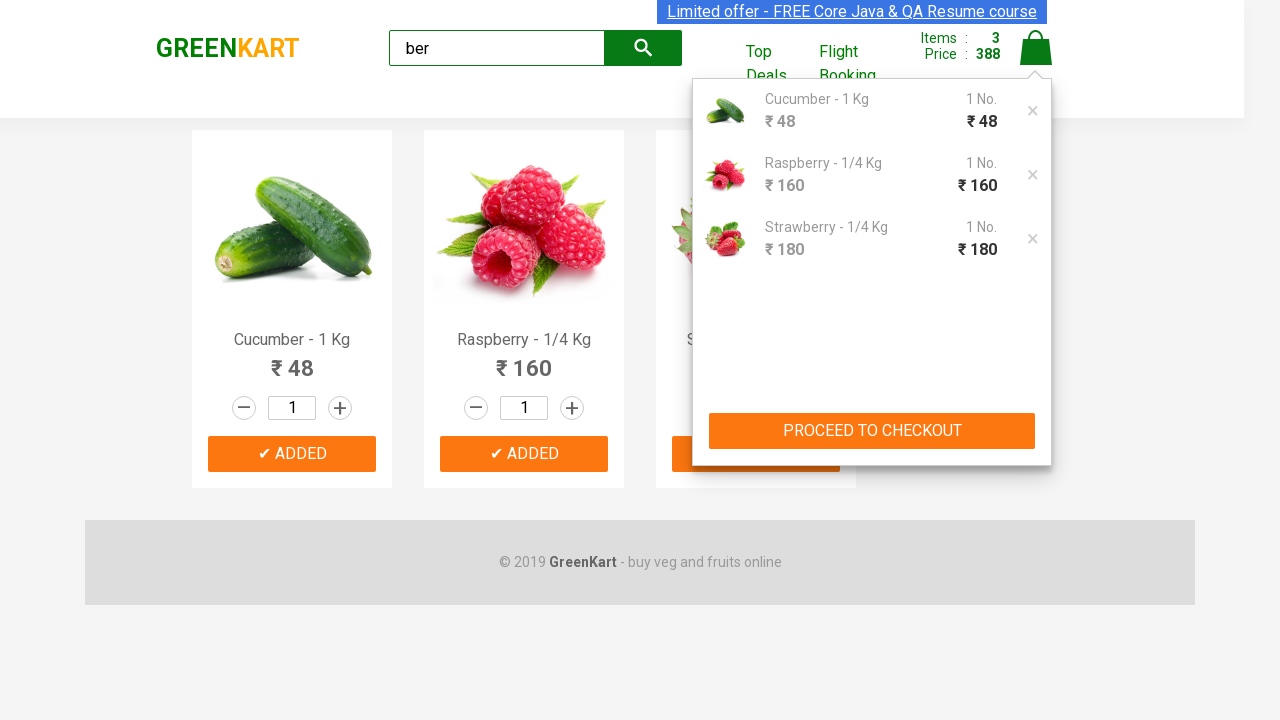

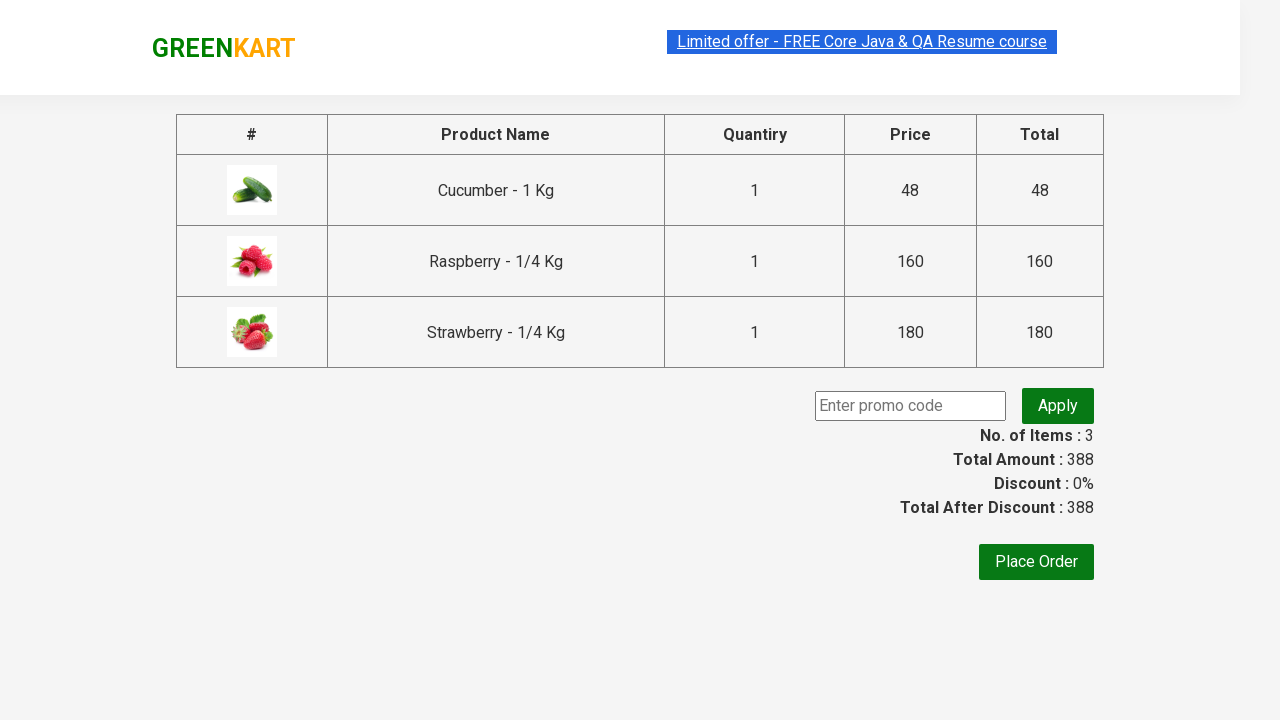